Tests the deposit functionality by logging in as a customer, navigating to the deposit section, entering an amount, and submitting the deposit.

Starting URL: https://www.globalsqa.com/angularJs-protractor/BankingProject/#/login

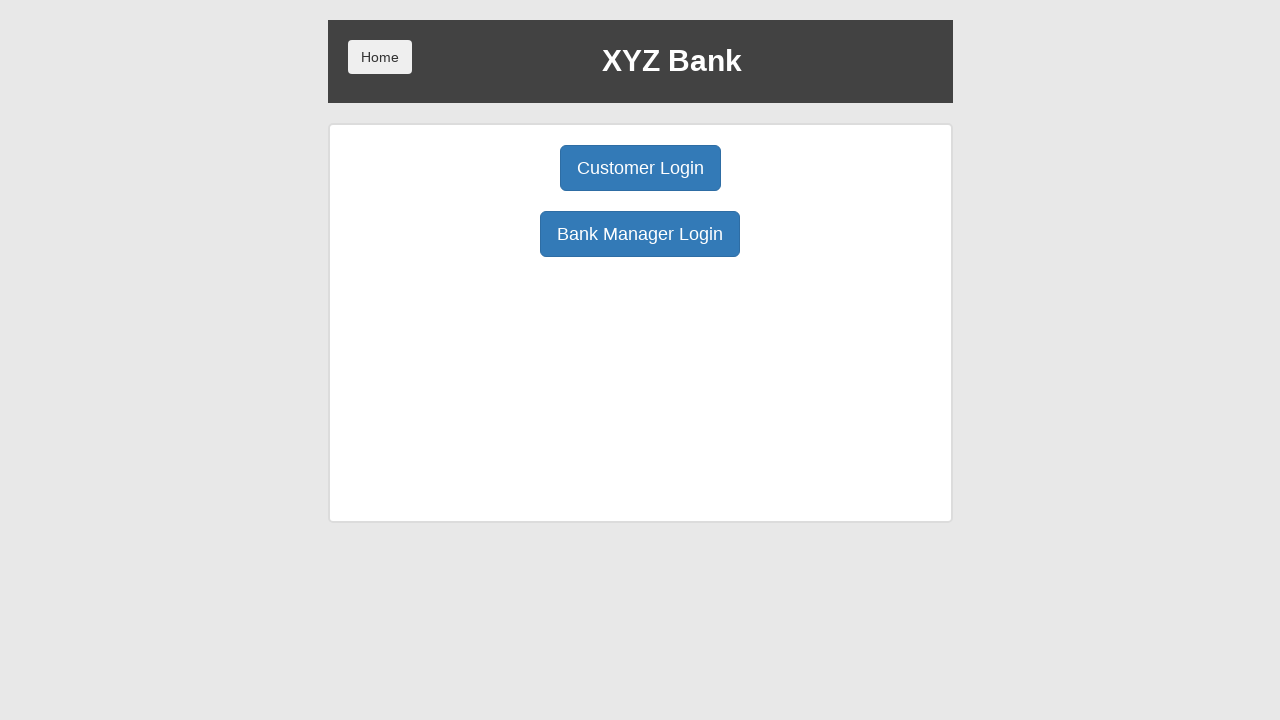

Clicked Customer Login button at (640, 168) on button:has-text('Customer Login')
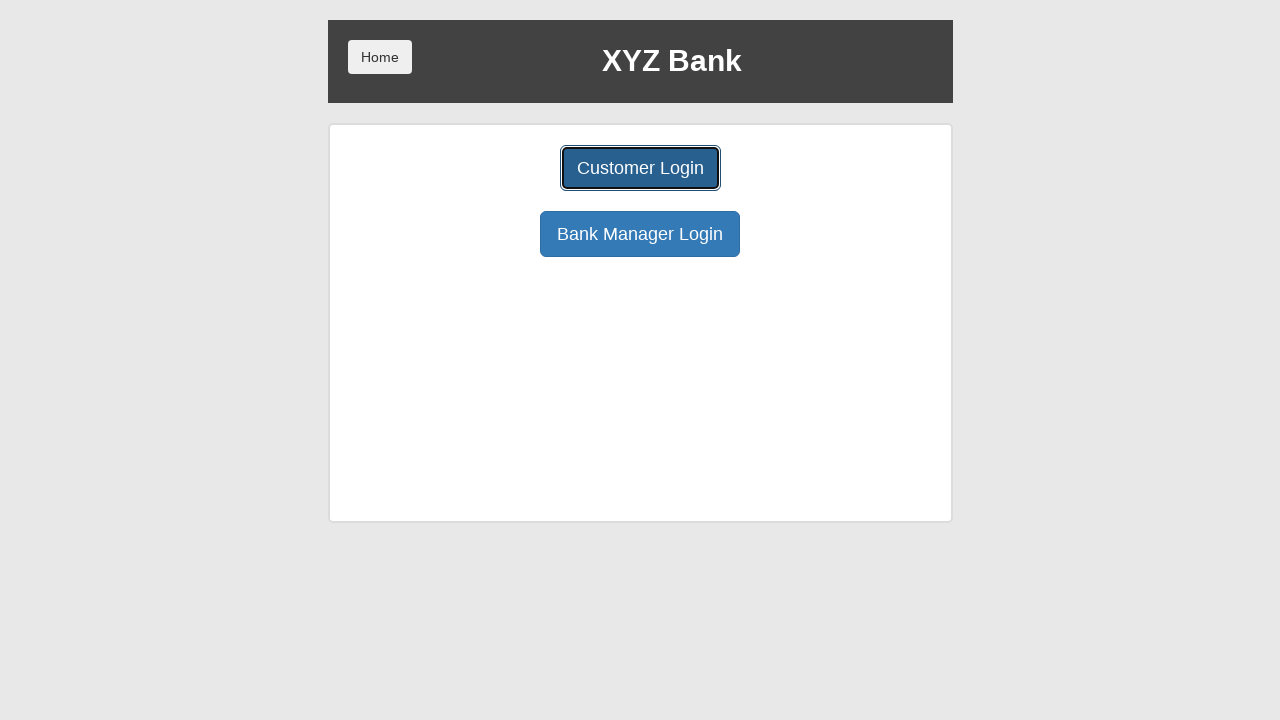

Selected a customer from the dropdown on select#userSelect
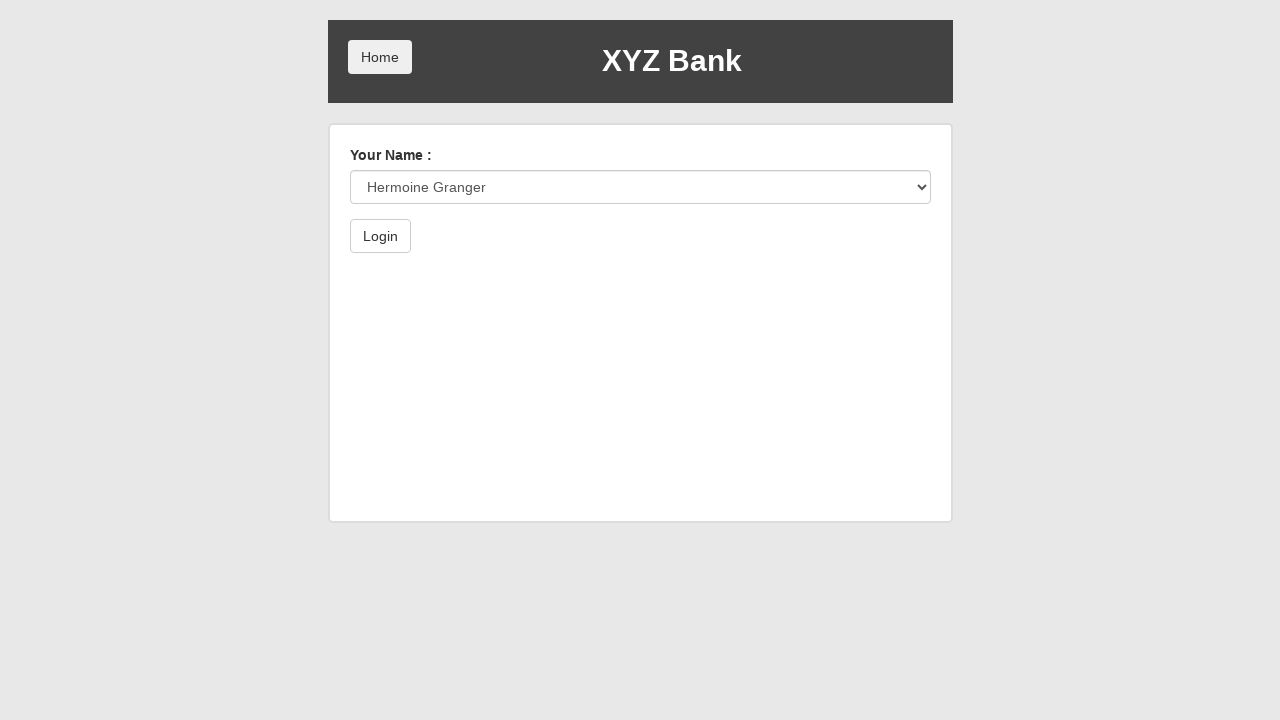

Clicked Login button to authenticate at (380, 236) on button:has-text('Login')
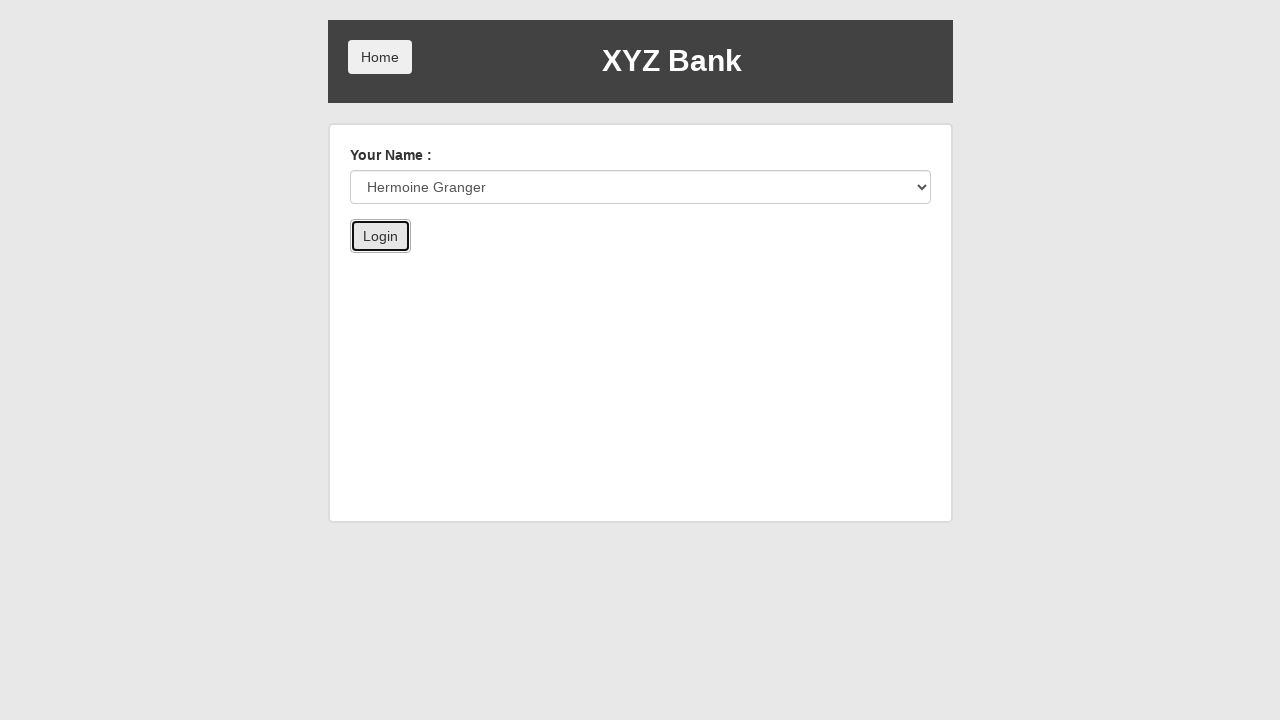

Clicked Deposit tab at (652, 264) on button:has-text('Deposit')
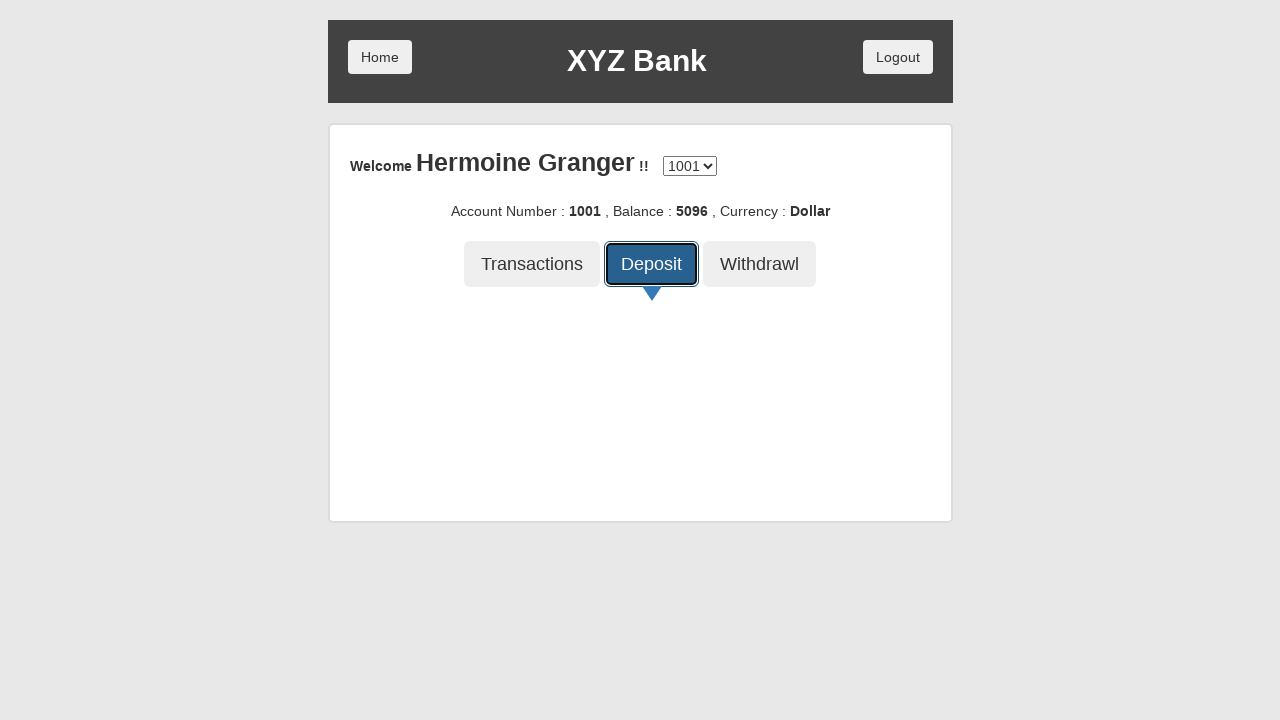

Entered deposit amount of 100 on input[placeholder='amount']
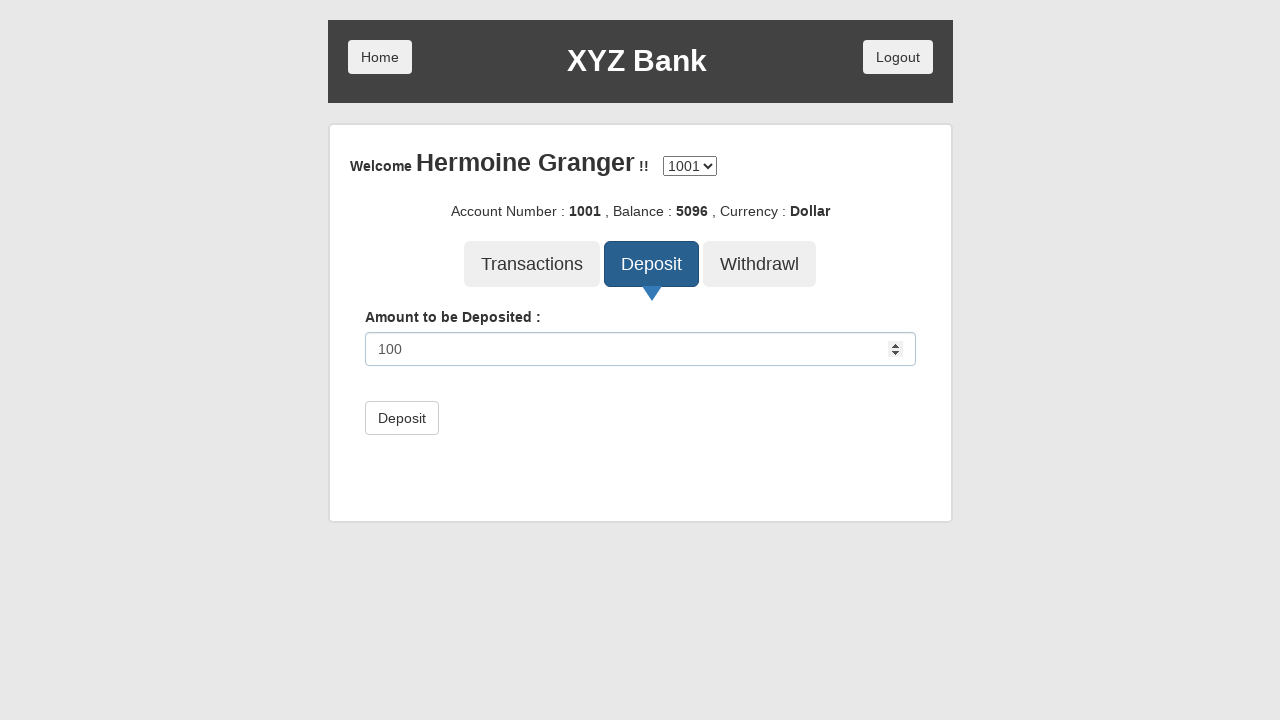

Clicked Deposit submit button at (402, 418) on button[type='submit']:has-text('Deposit')
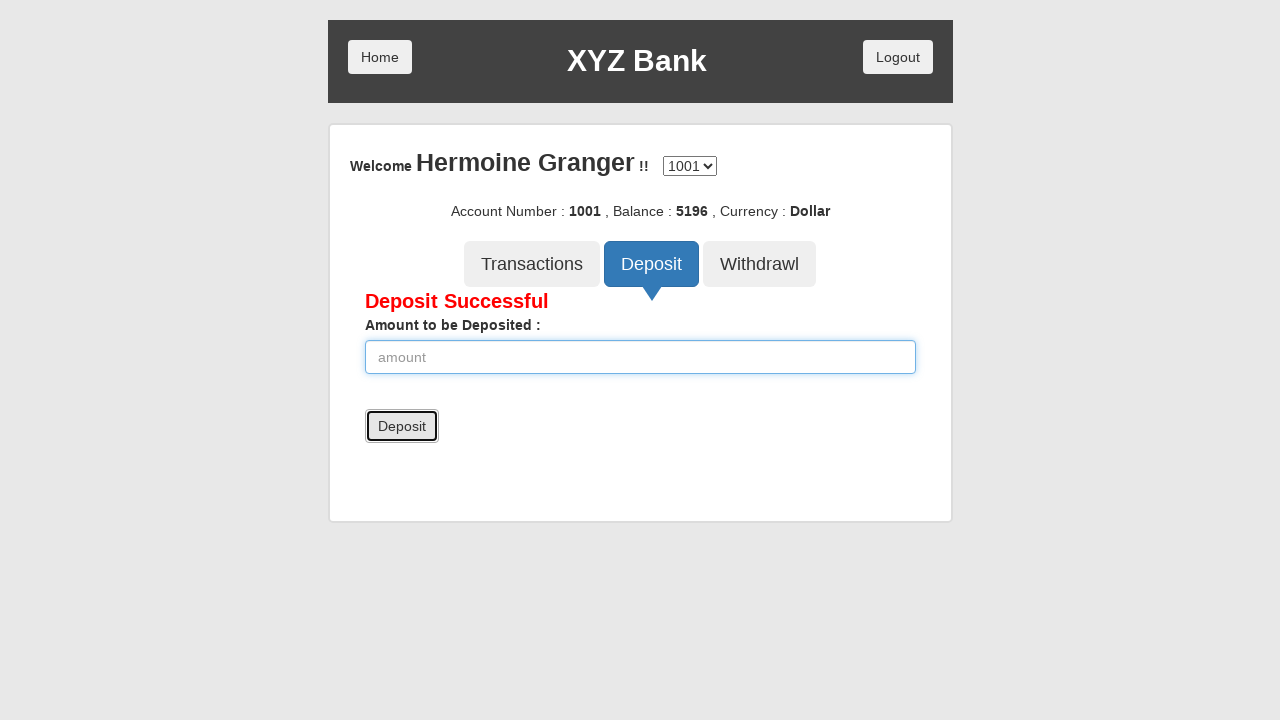

Deposit successful message appeared
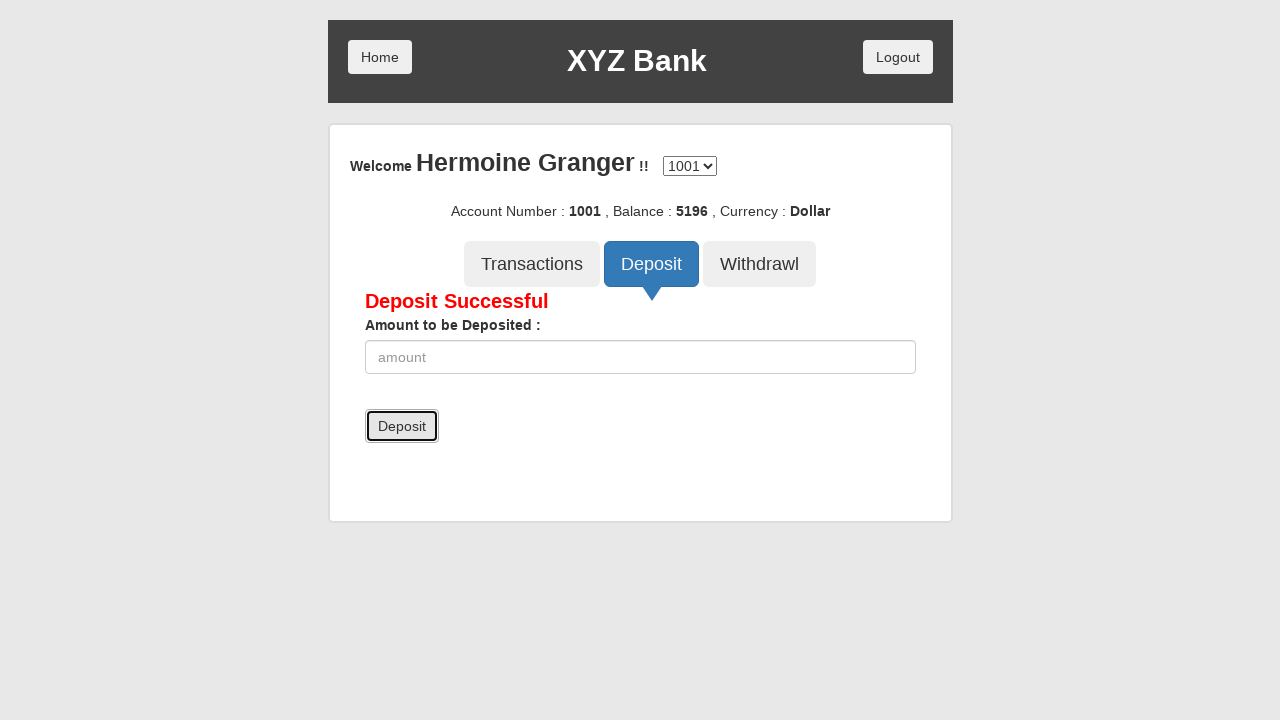

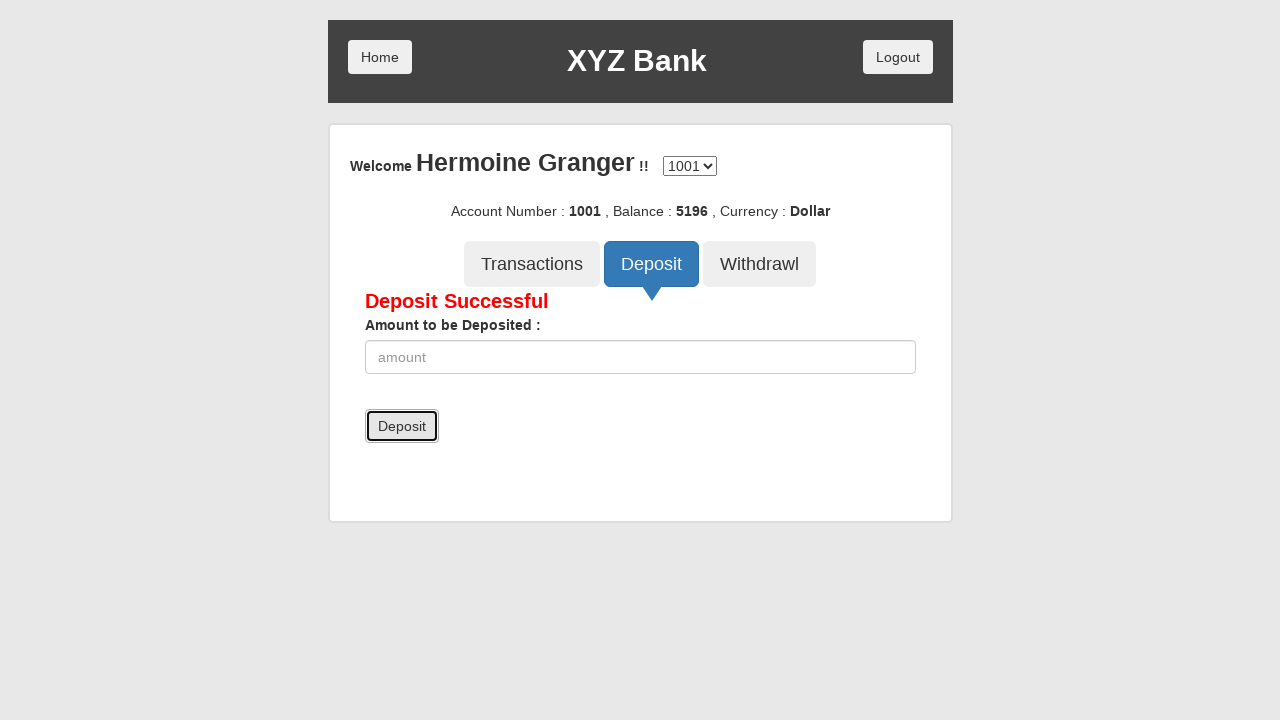